Tests window handling functionality by opening a new window, switching to it, performing an action, then returning to the parent window

Starting URL: https://demo.automationtesting.in/Windows.html

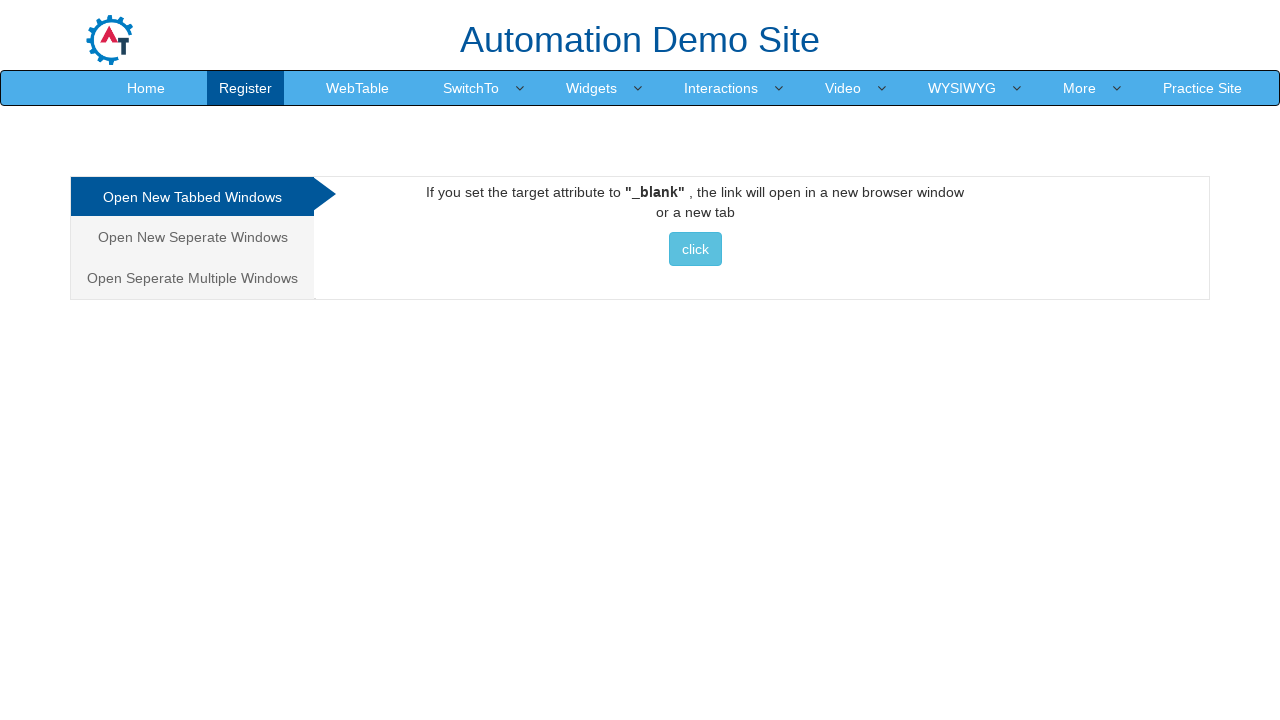

Clicked link to open new window at (695, 249) on xpath=//a[@href='http://www.selenium.dev']
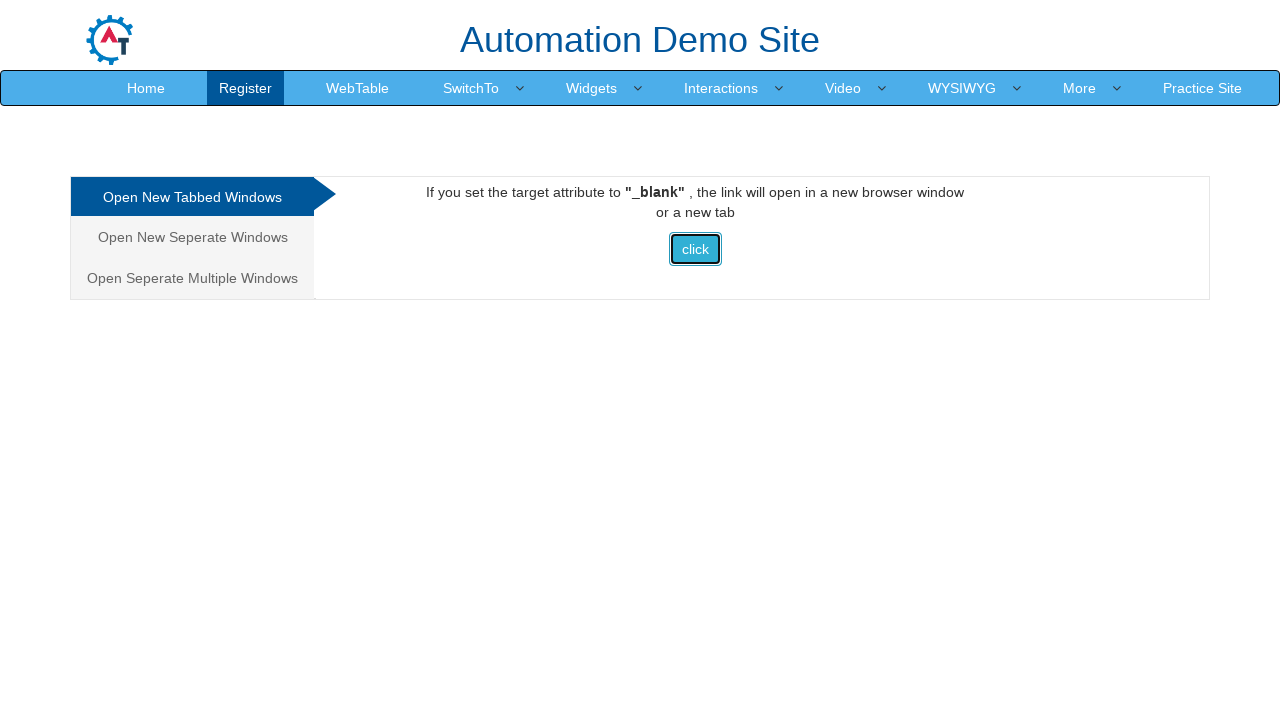

New window opened and page object obtained
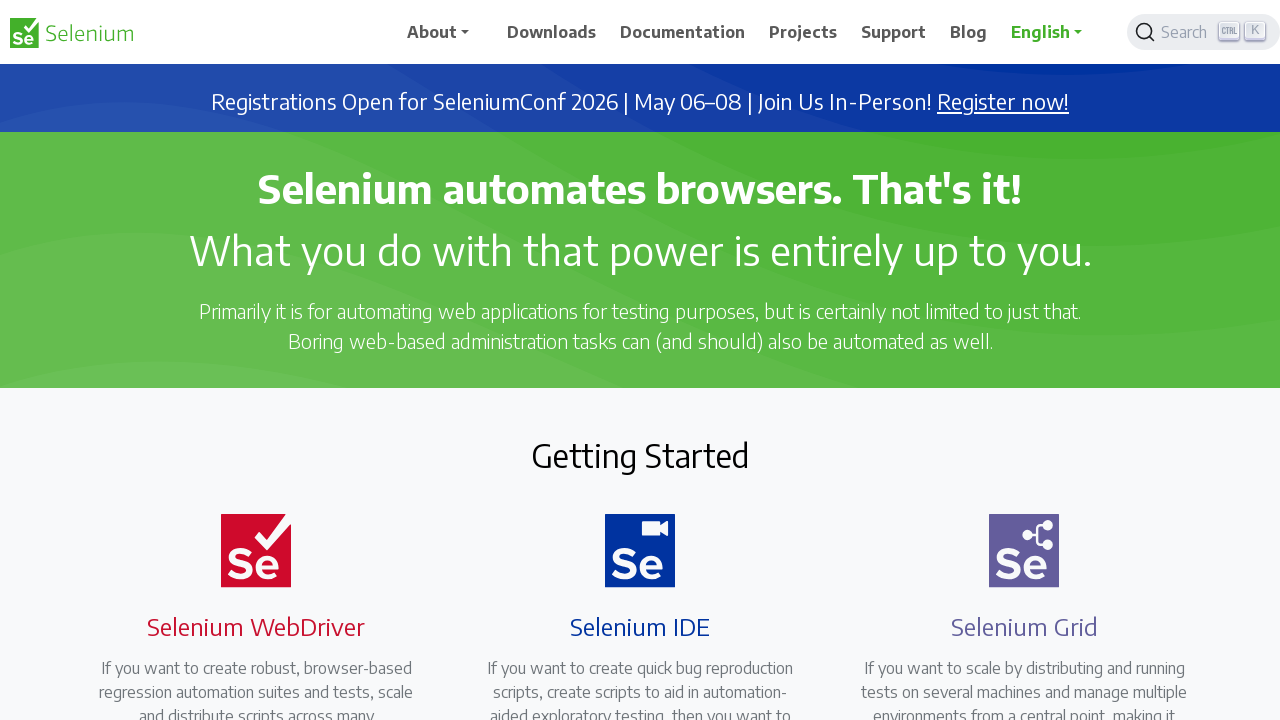

Clicked navigation link in new window at (552, 32) on xpath=//a[@class='nav-link']
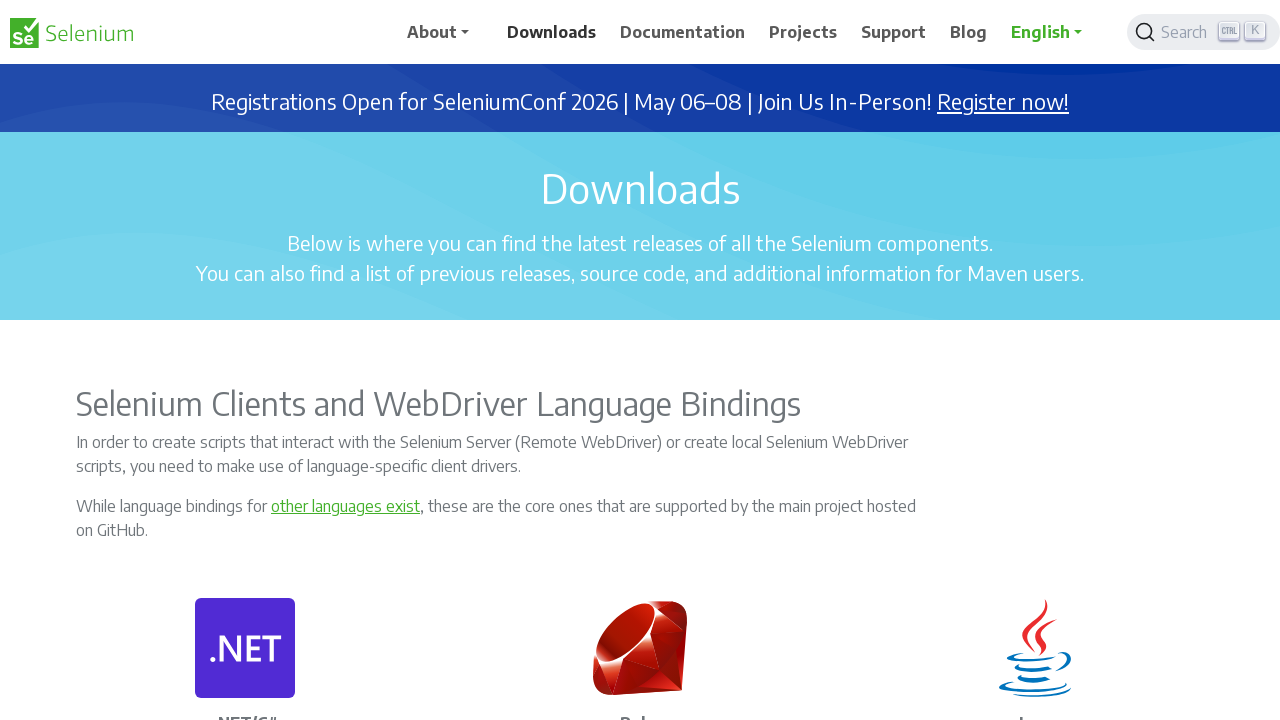

Closed the new window
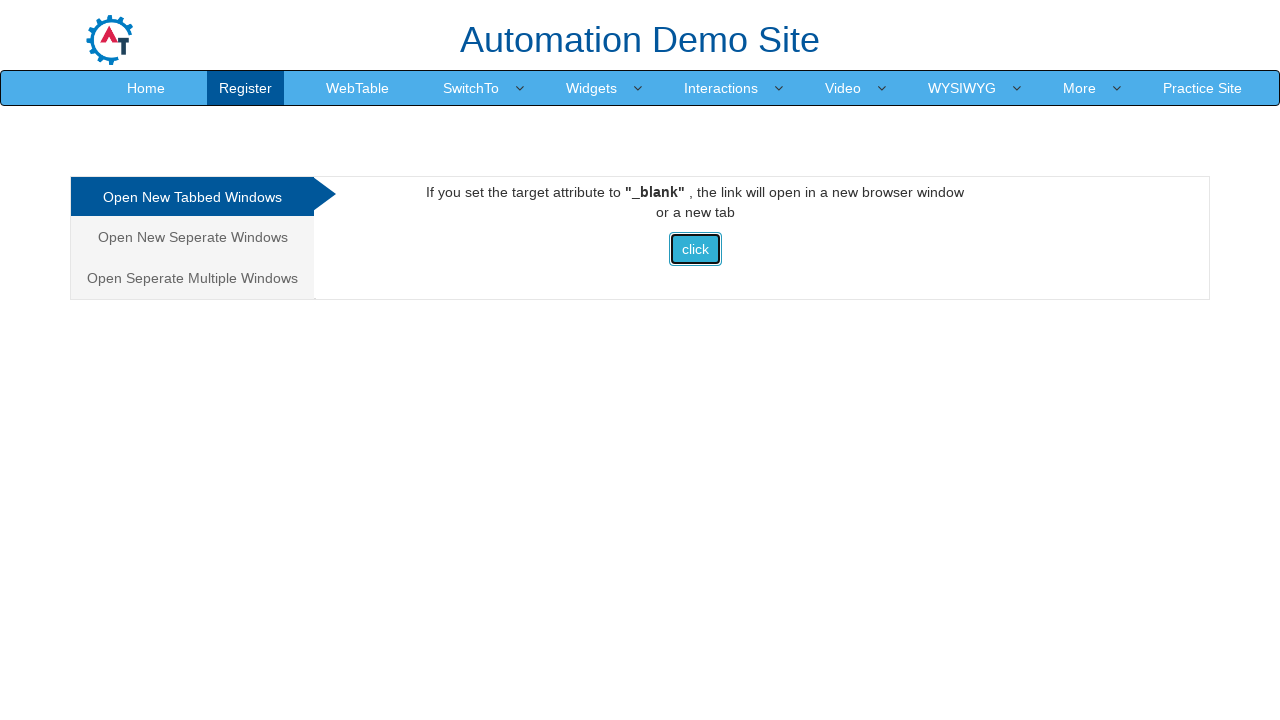

Clicked link again in parent window at (695, 249) on xpath=//a[@href='http://www.selenium.dev']
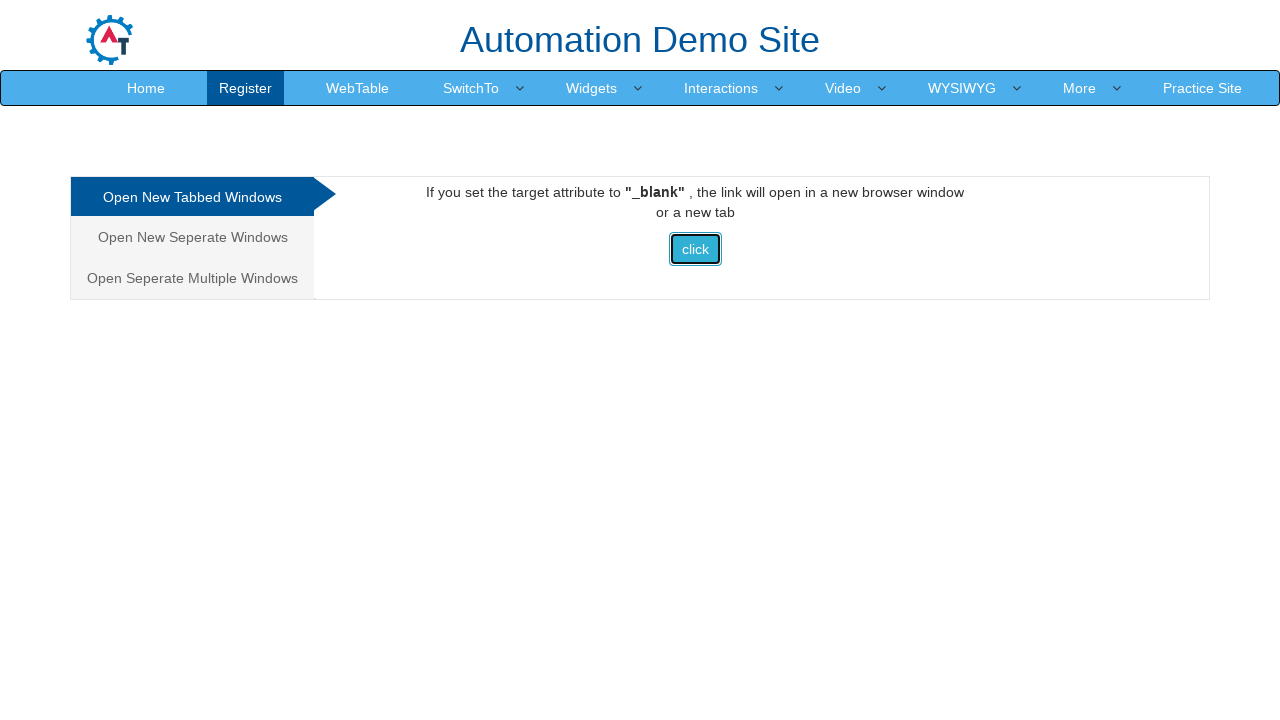

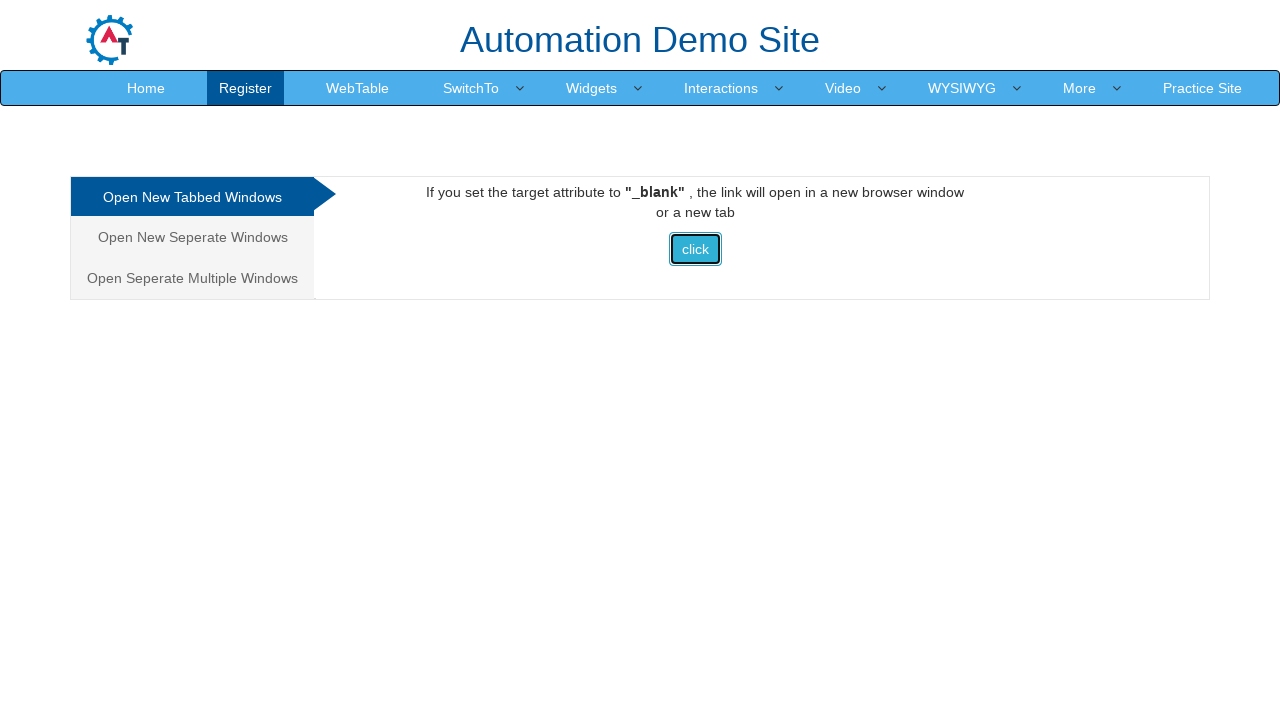